Tests the date picker functionality by entering a date value and pressing Enter to confirm the selection

Starting URL: https://formy-project.herokuapp.com/datepicker

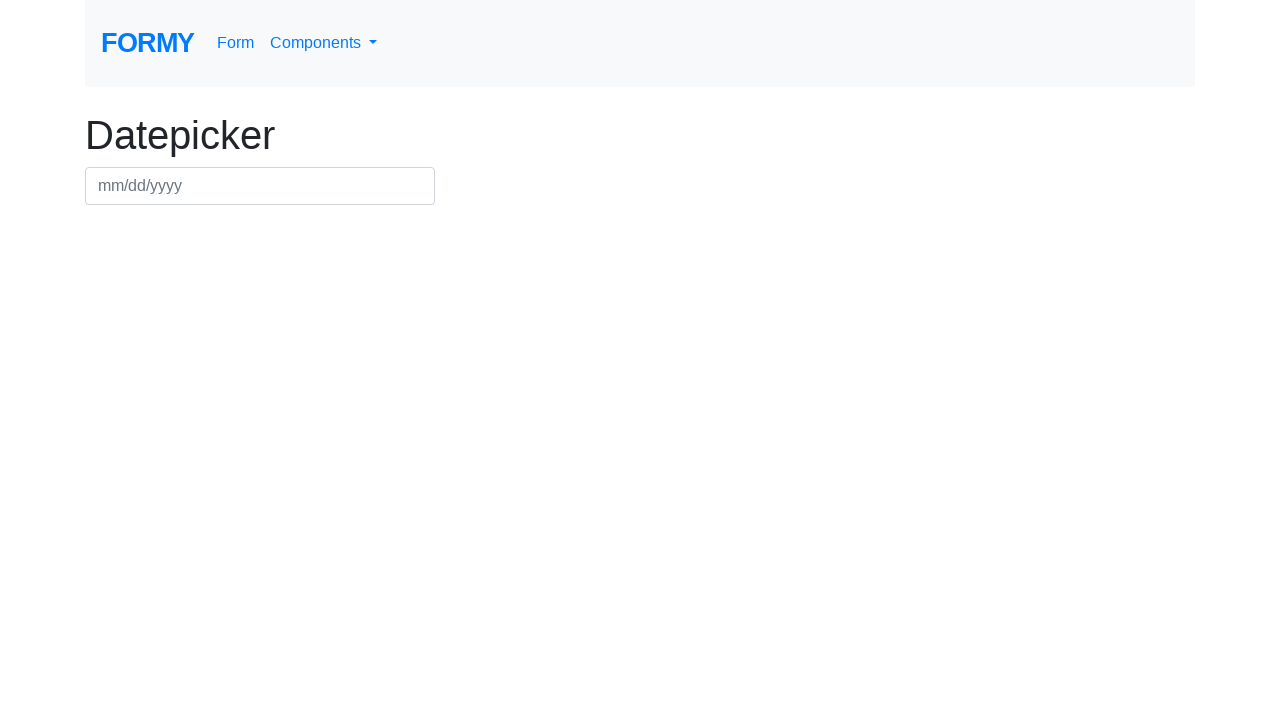

Filled datepicker input with date 03/15/2024 on #datepicker
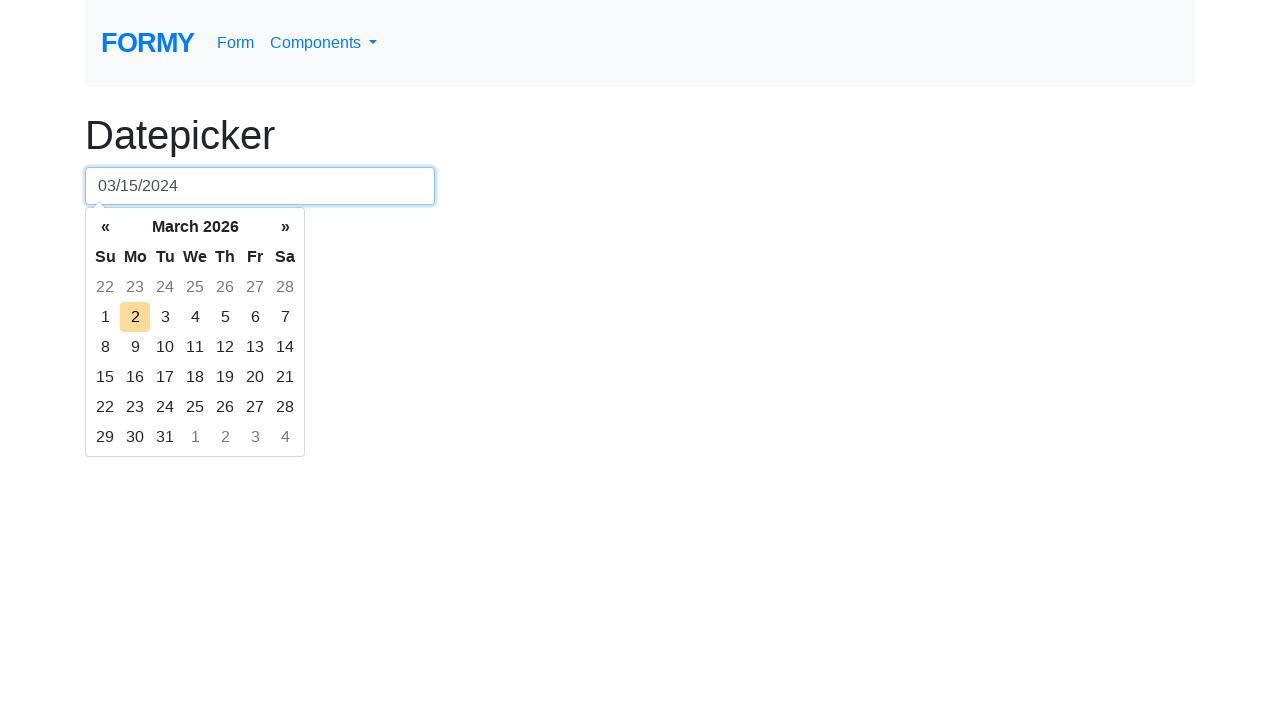

Pressed Enter to confirm date selection on #datepicker
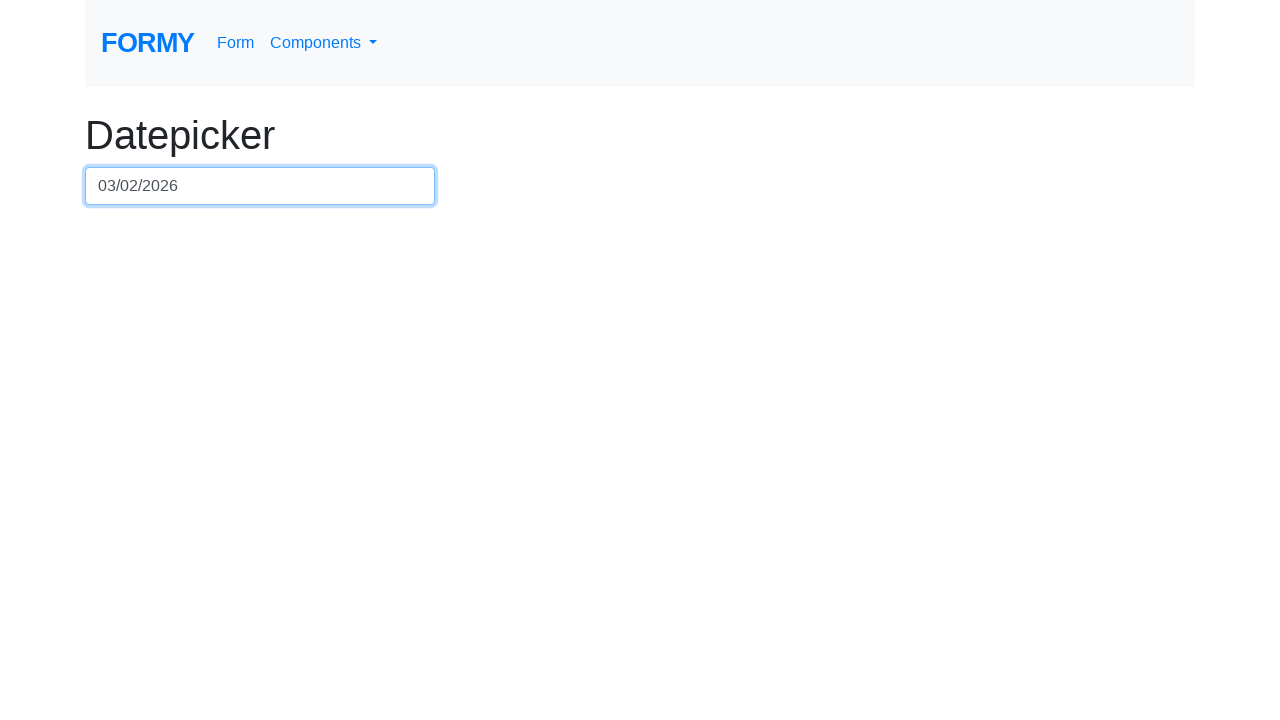

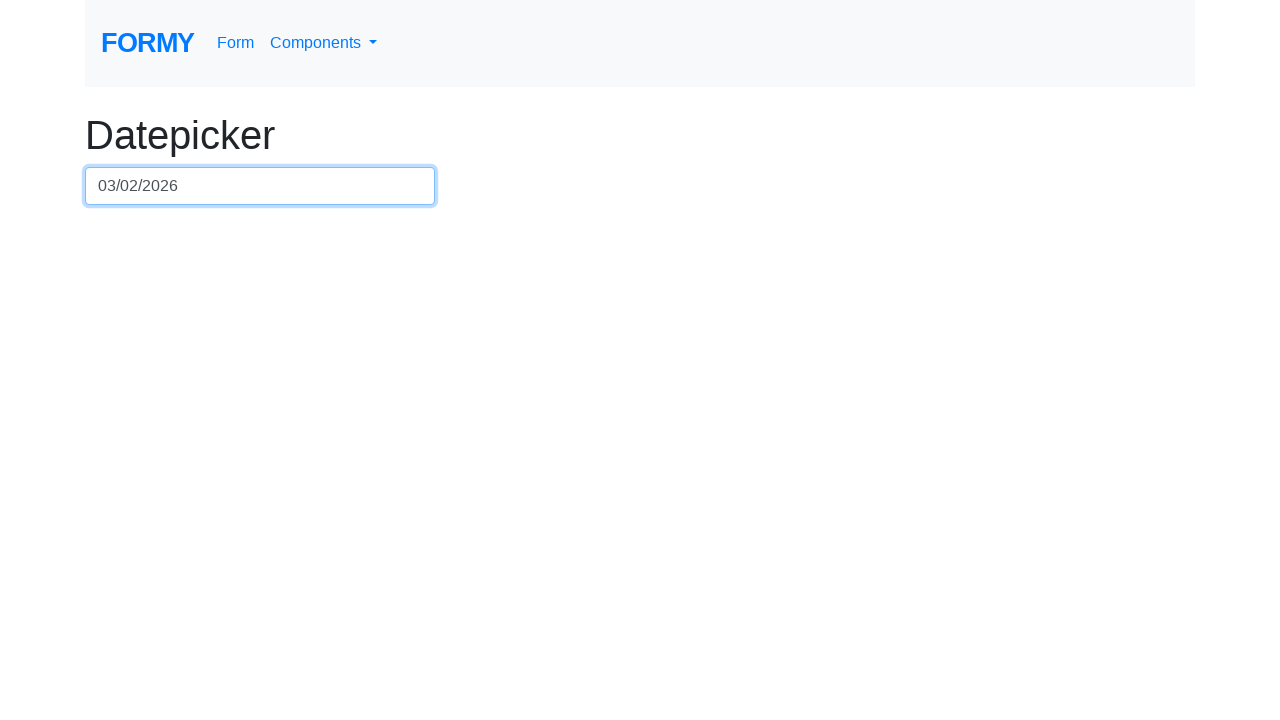